Tests different types of JavaScript alerts on a demo page including accepting alerts, dismissing confirmation dialogs, and entering text in prompt dialogs

Starting URL: https://demoqa.com/alerts

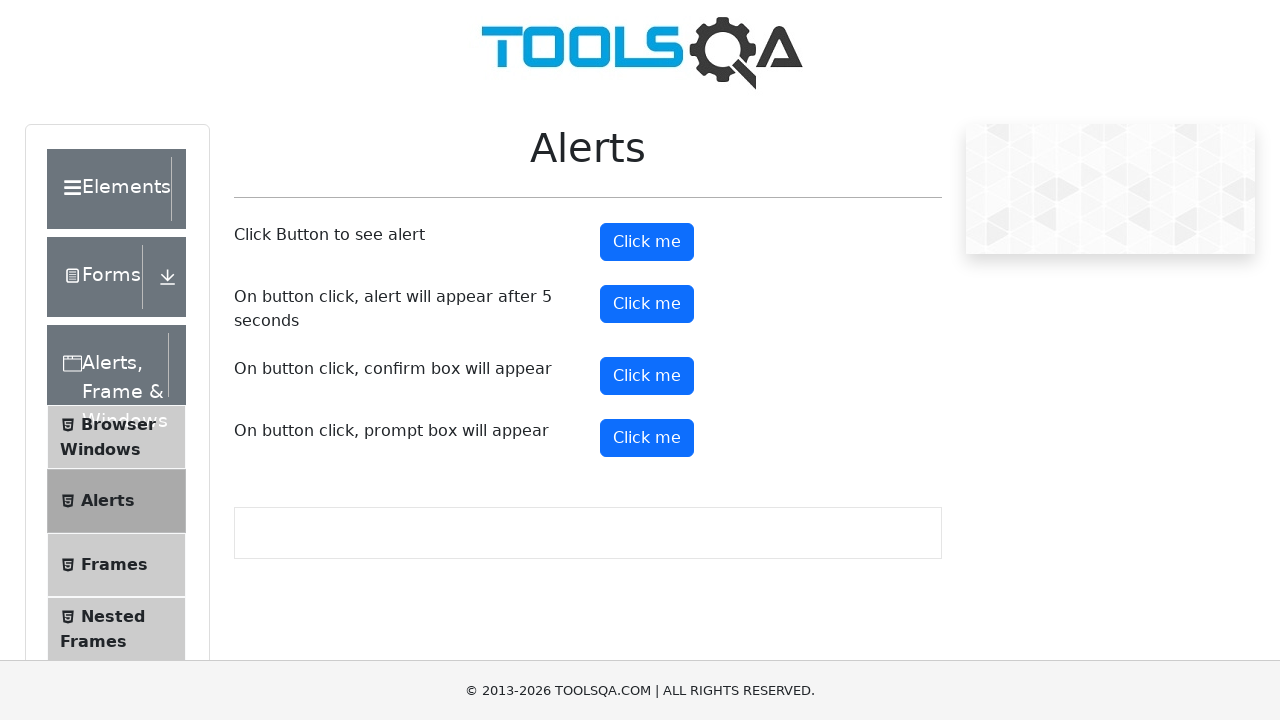

Scrolled down the page by 400 pixels
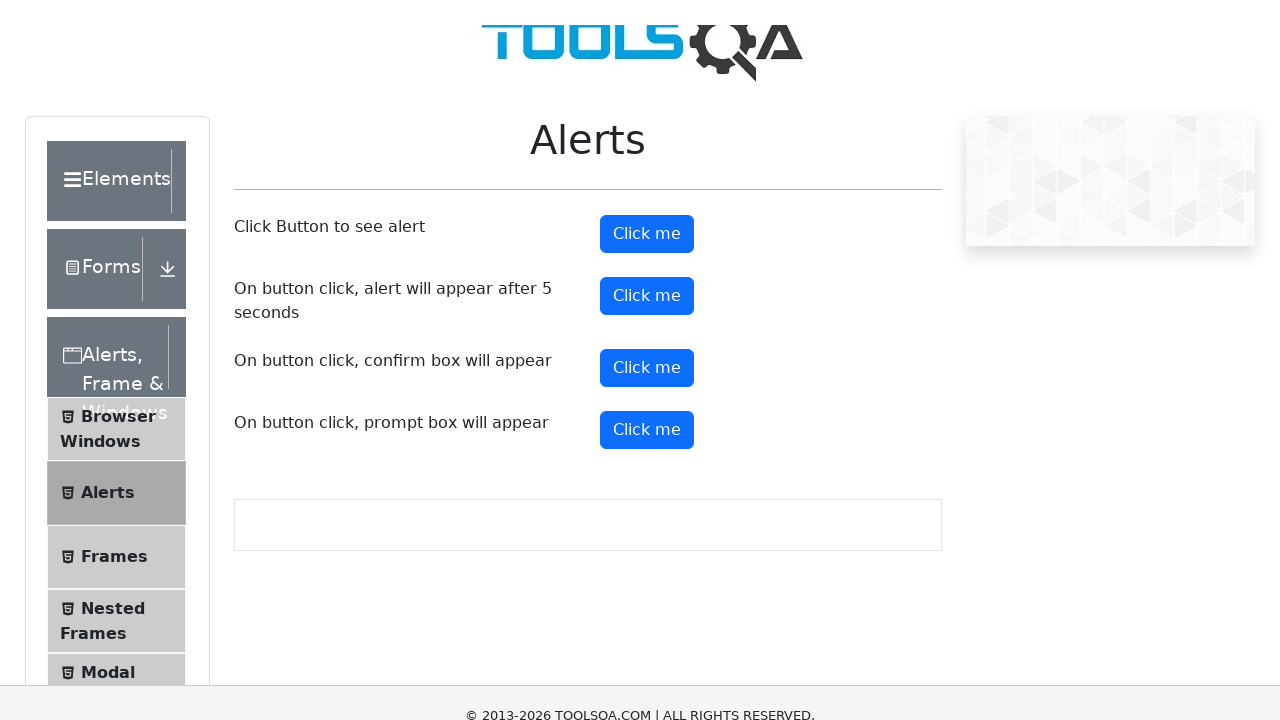

Clicked the alert button at (647, 242) on button#alertButton
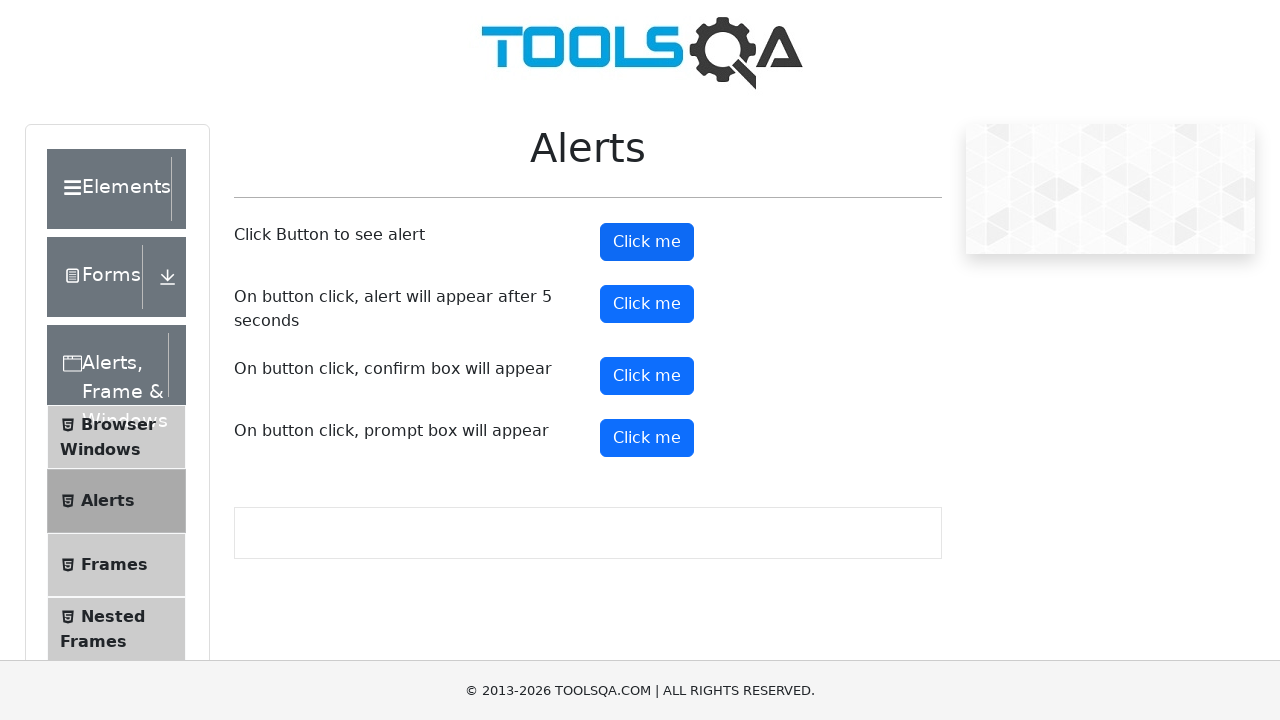

Accepted the alert dialog
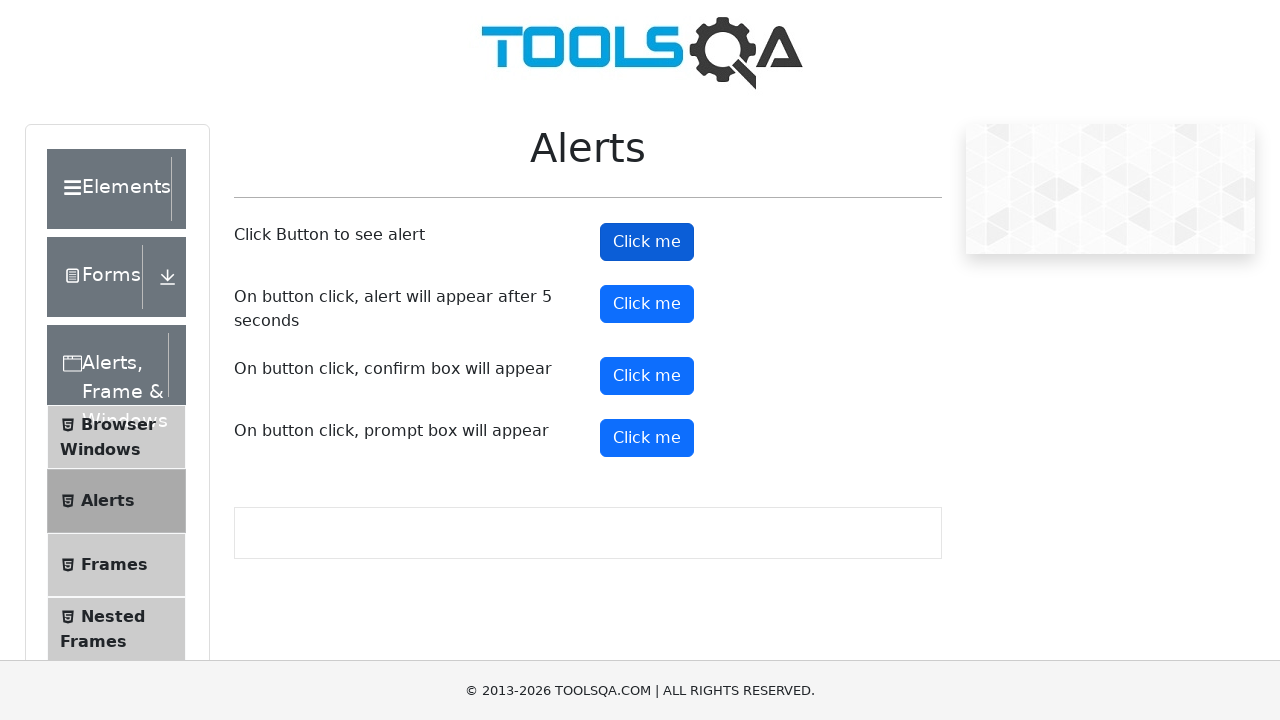

Waited 1 second after accepting alert
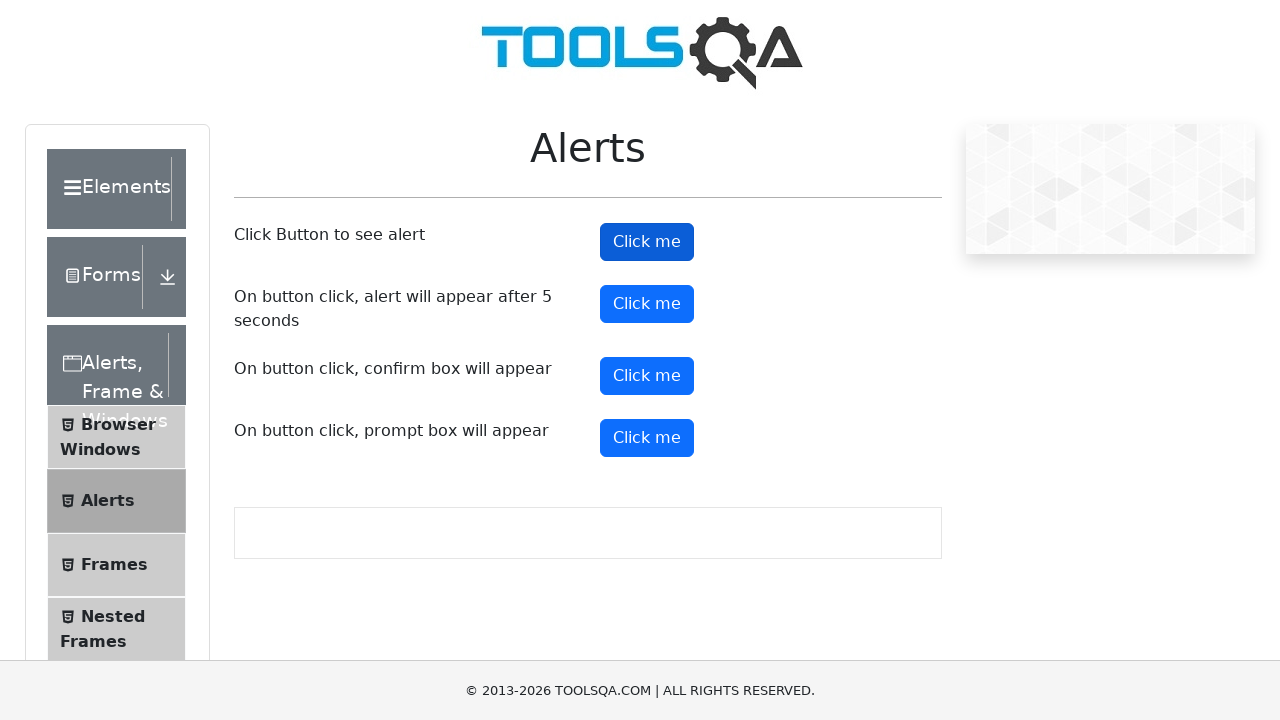

Clicked the confirm button at (647, 376) on button#confirmButton
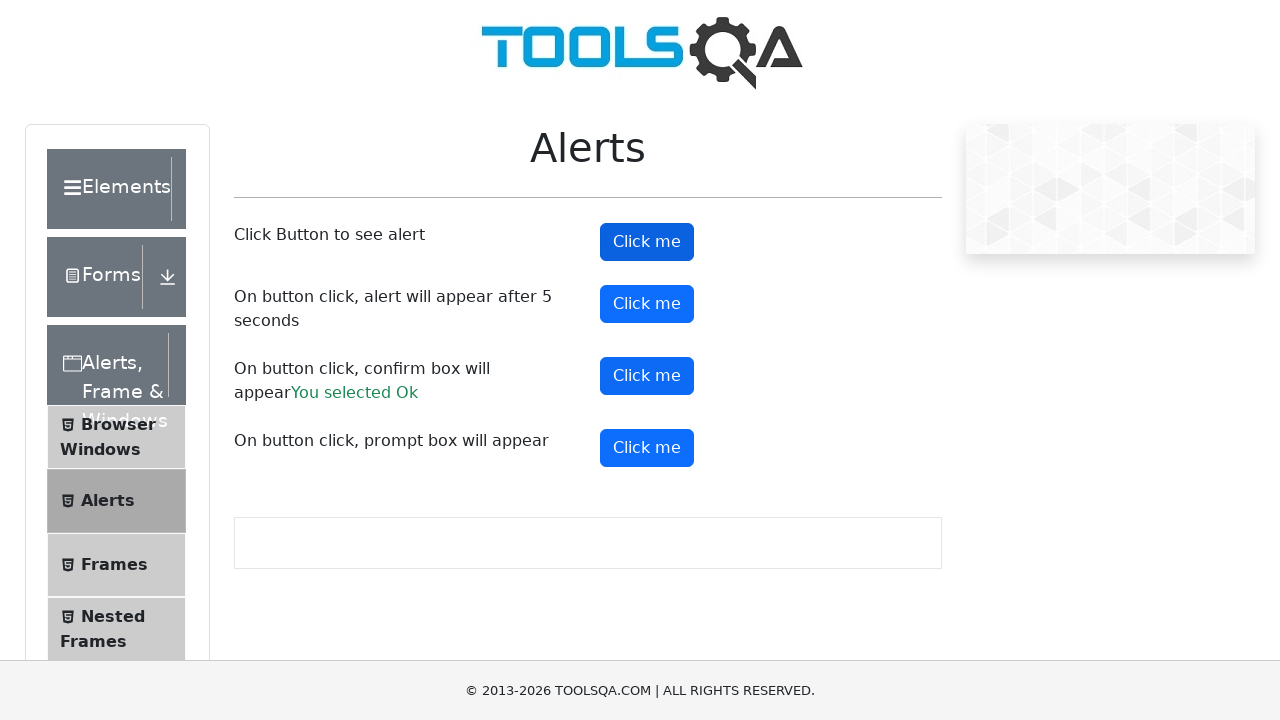

Dismissed the confirmation dialog
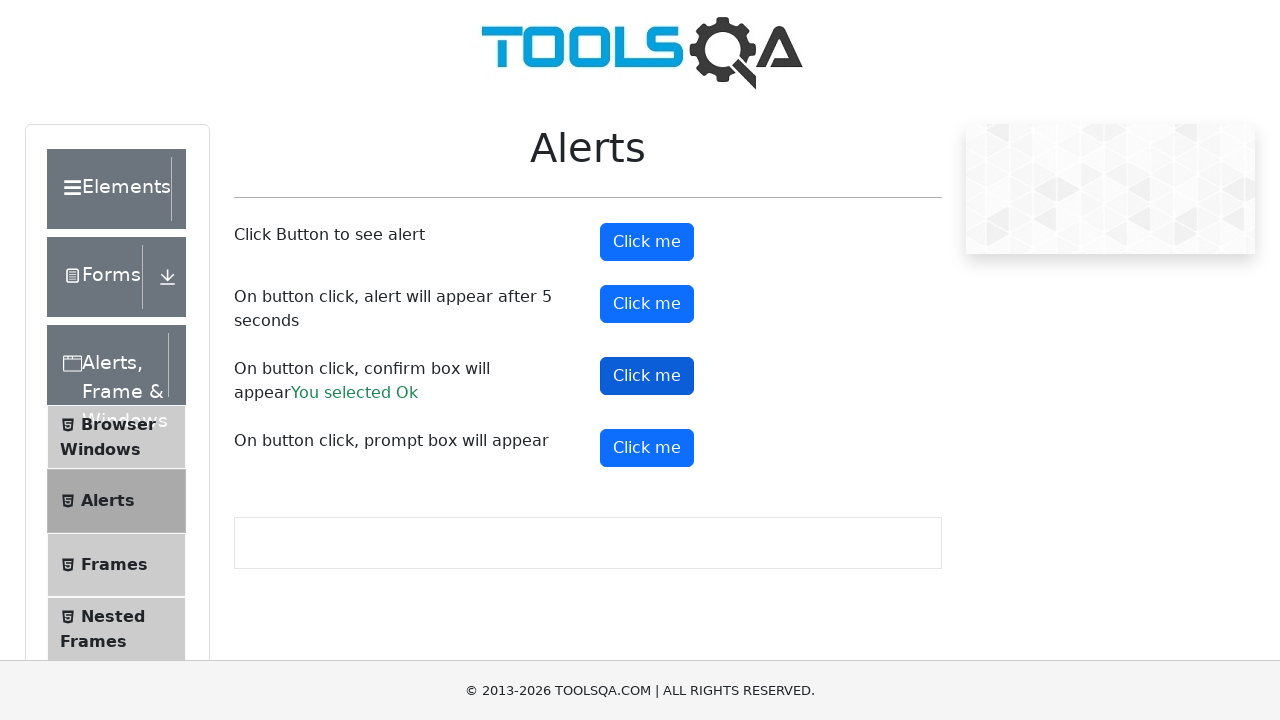

Waited 1 second after dismissing confirmation
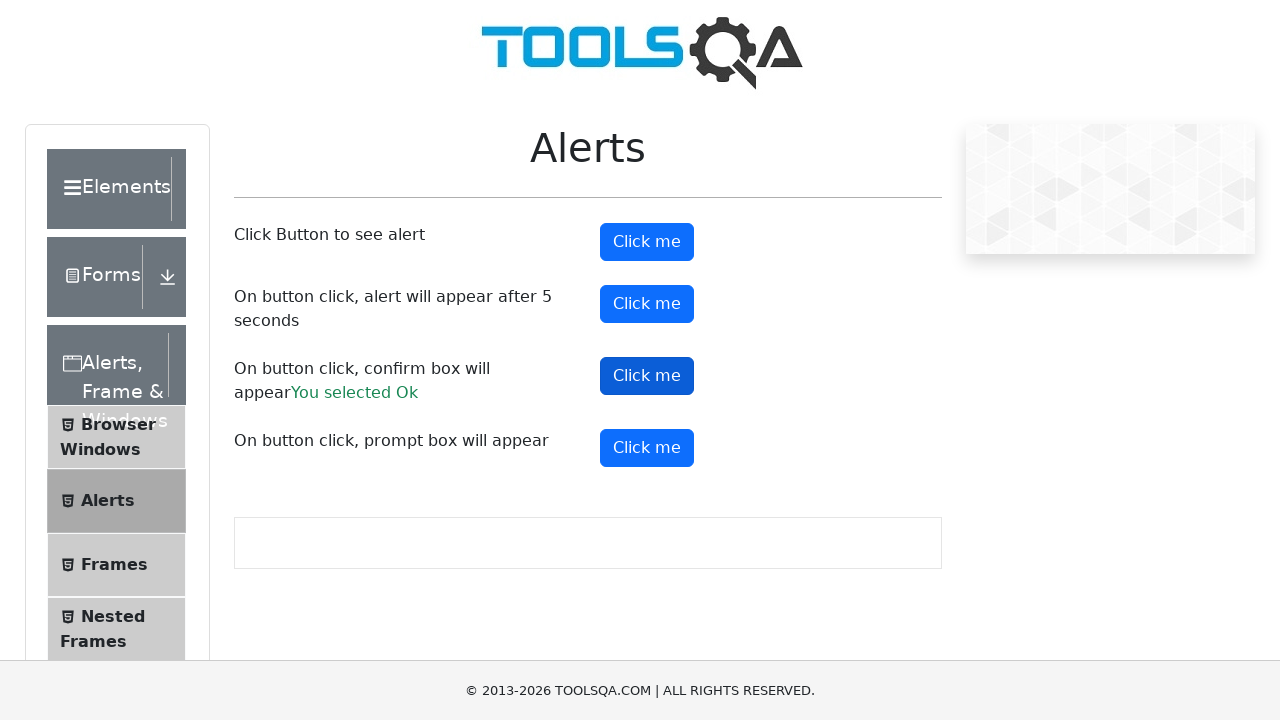

Clicked the confirm button again at (647, 376) on button#confirmButton
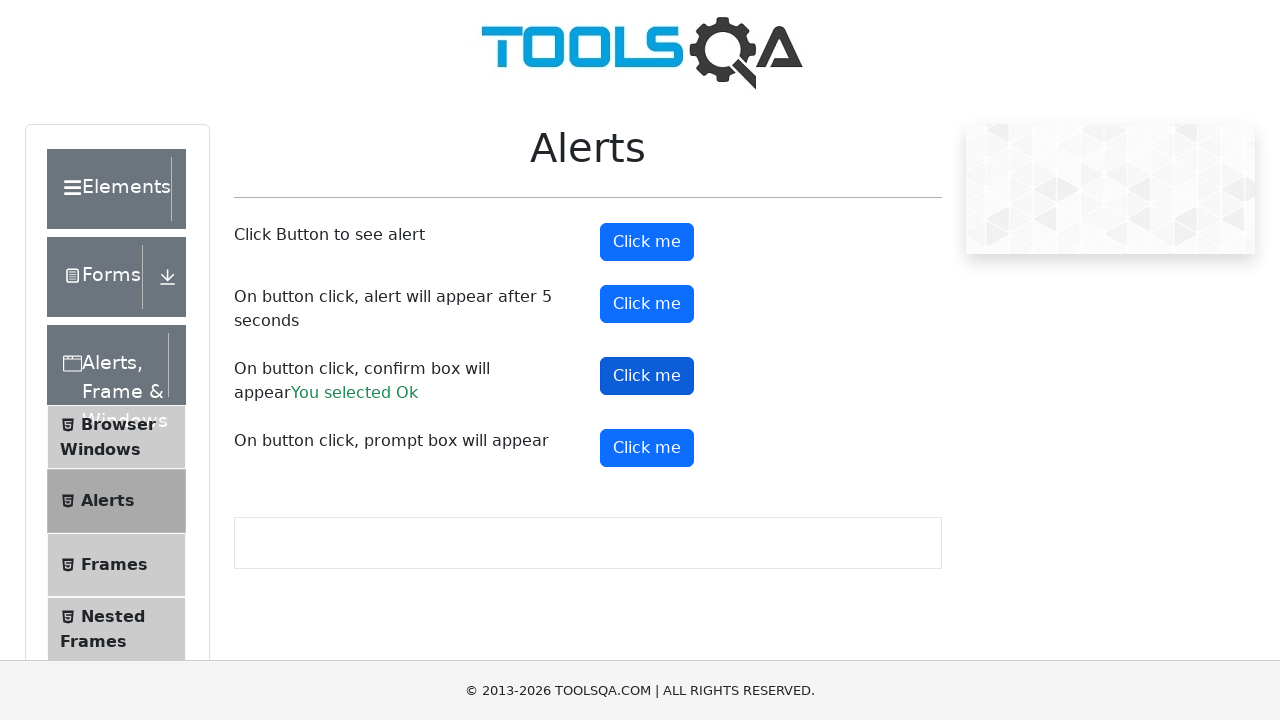

Dismissed the second confirmation dialog
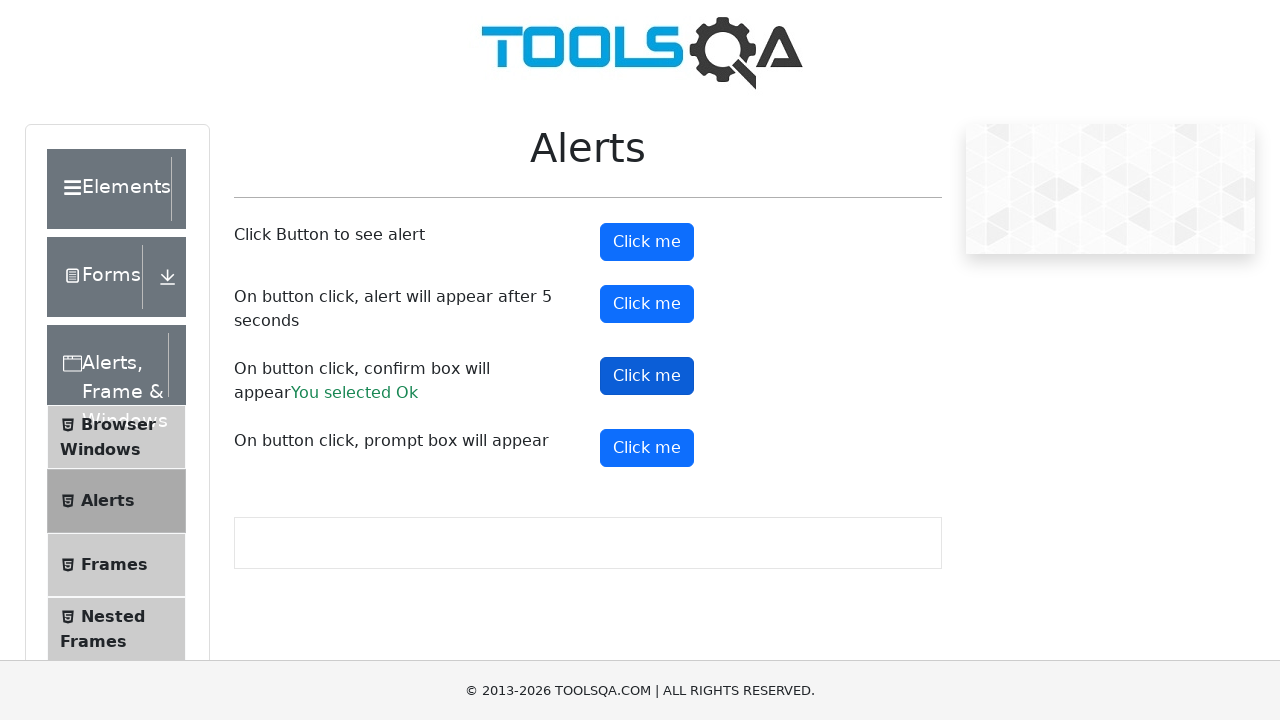

Waited 1 second after dismissing second confirmation
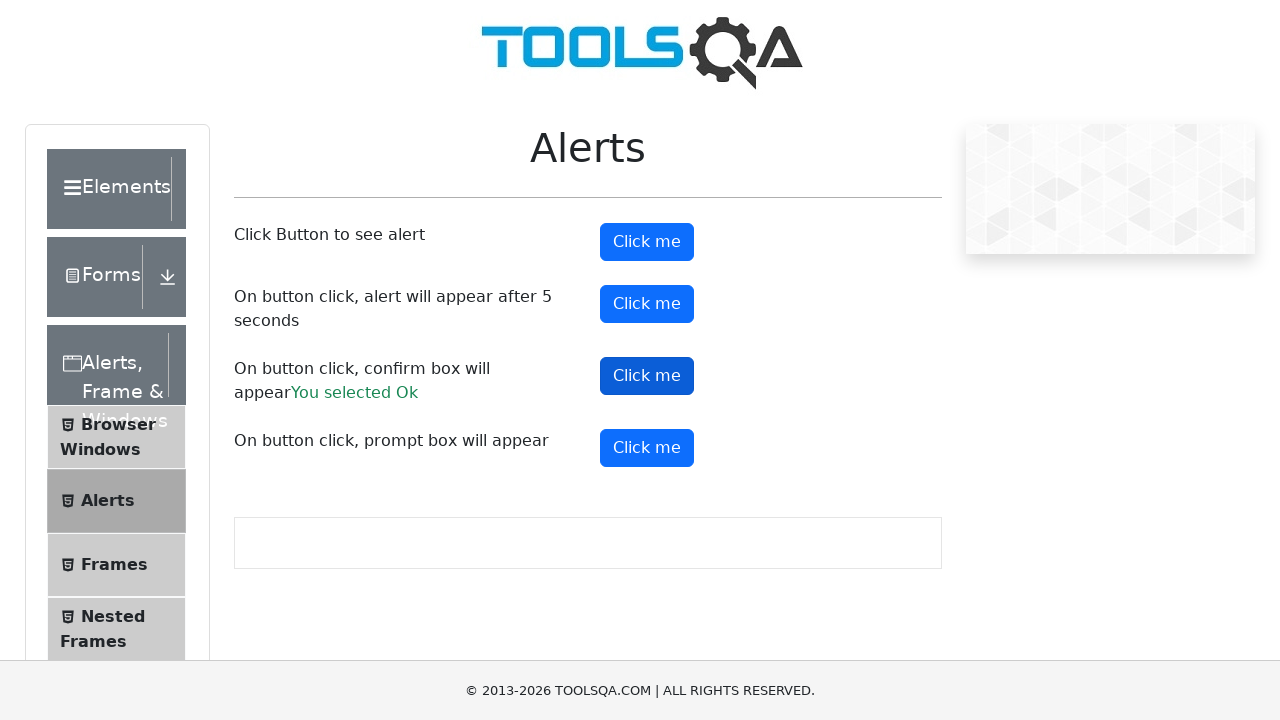

Set up dialog handler to accept with text 'HimaBindu'
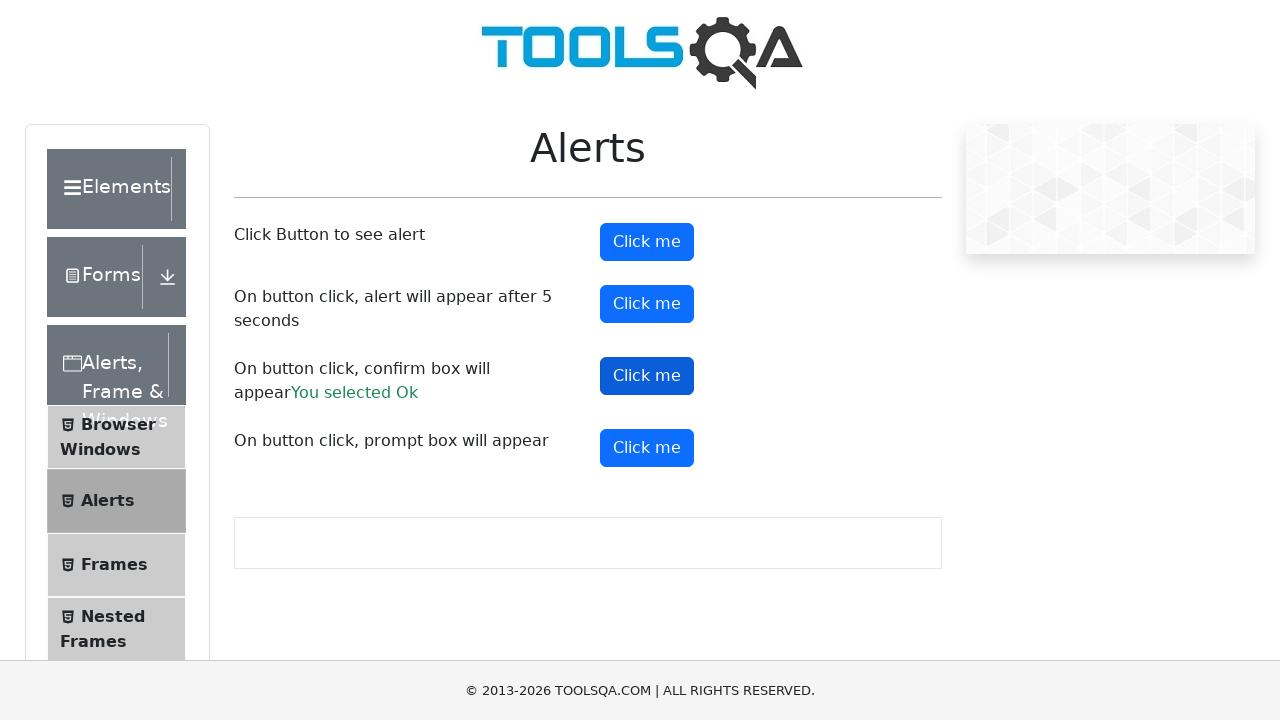

Clicked the prompt button at (647, 448) on button#promtButton
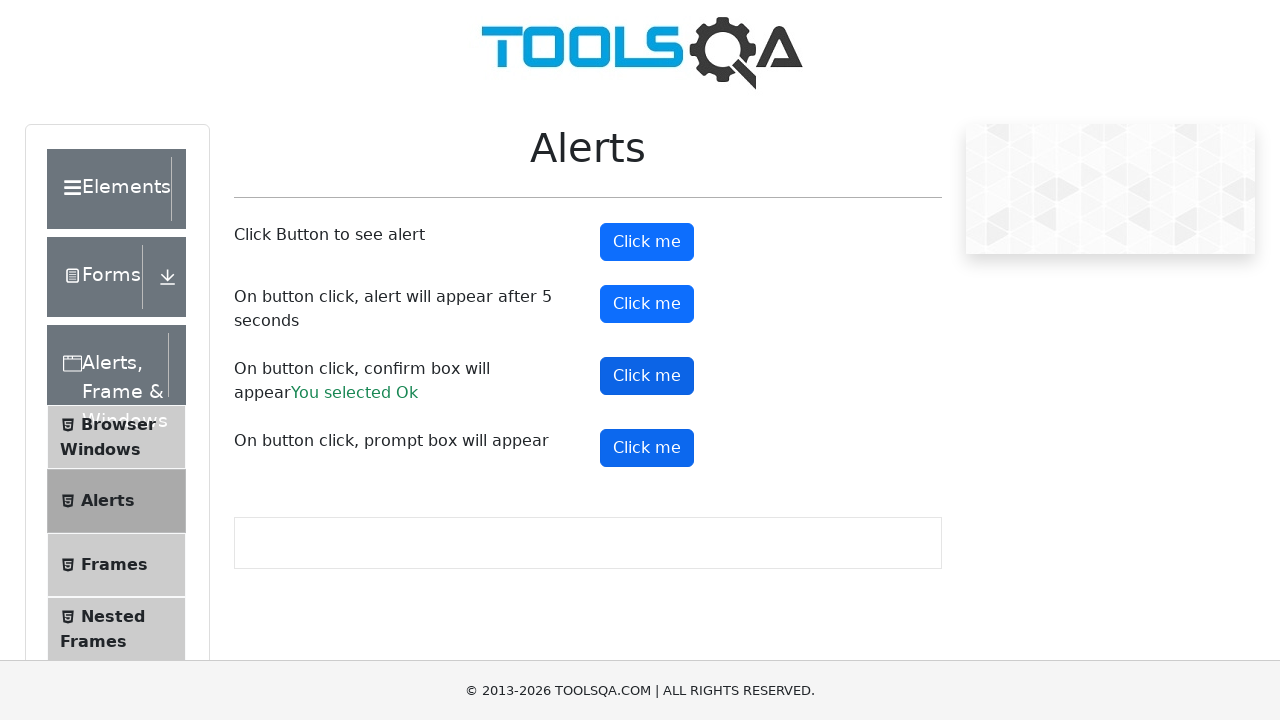

Waited 1 second after entering text in prompt dialog
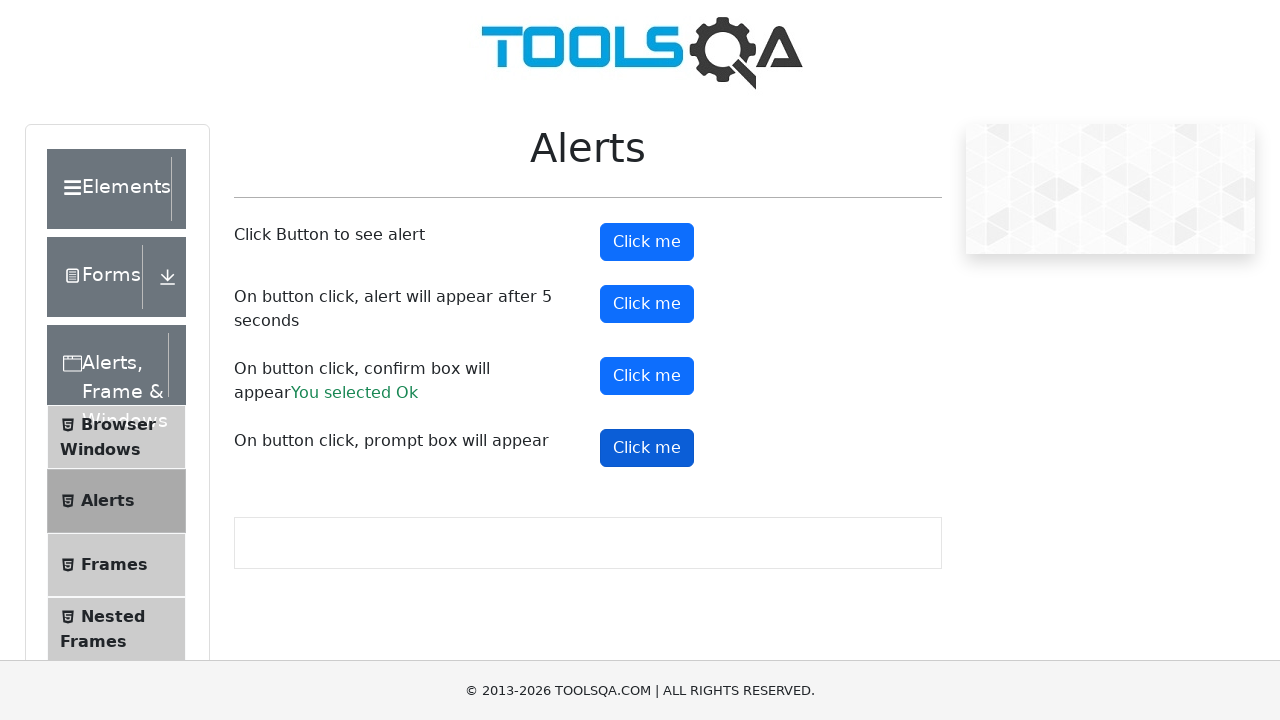

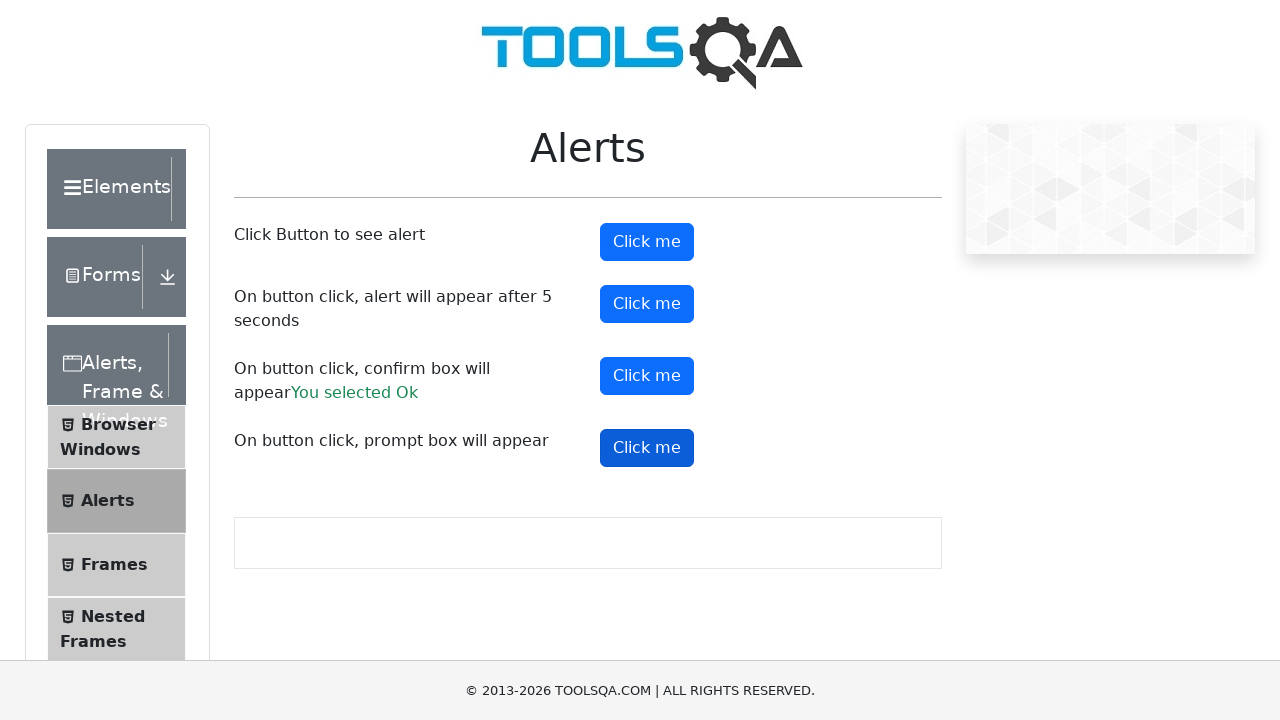